Clicks on the 'Web storage' link and verifies the page URL and title

Starting URL: https://bonigarcia.dev/selenium-webdriver-java/

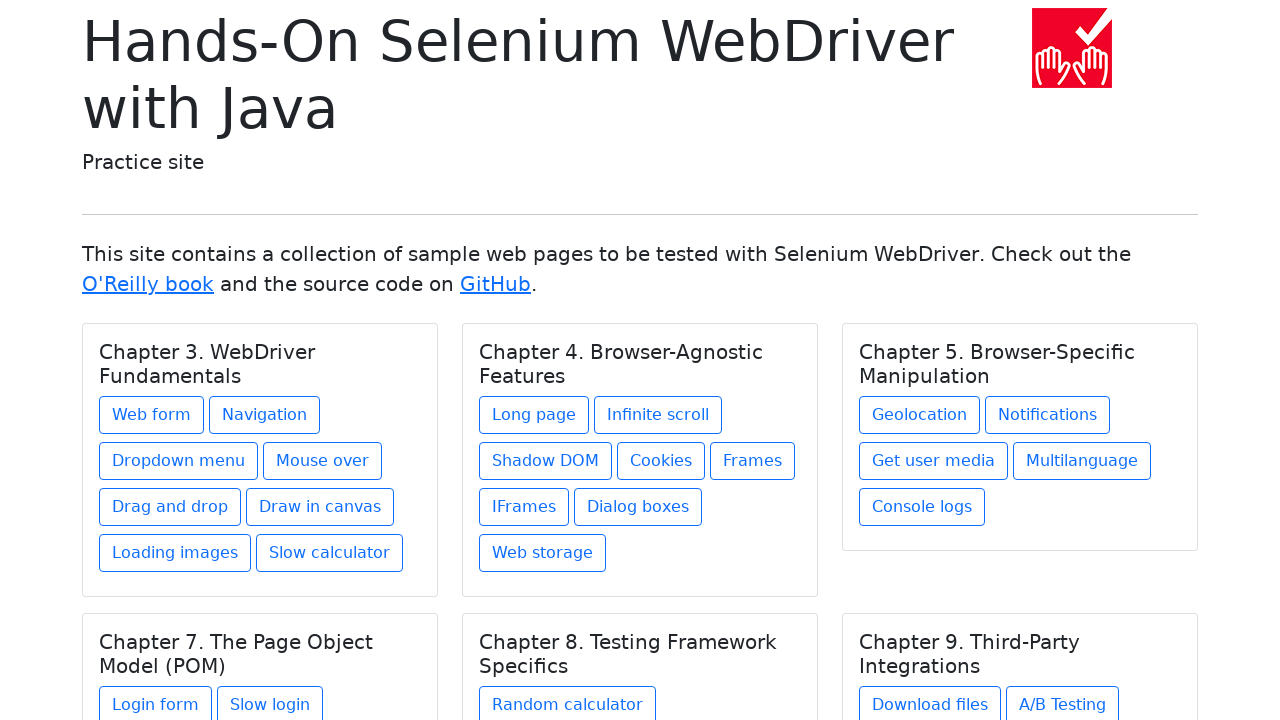

Clicked on the 'Web storage' link at (542, 553) on xpath=//h5[text()='Chapter 4. Browser-Agnostic Features']/../a[contains(@href,'w
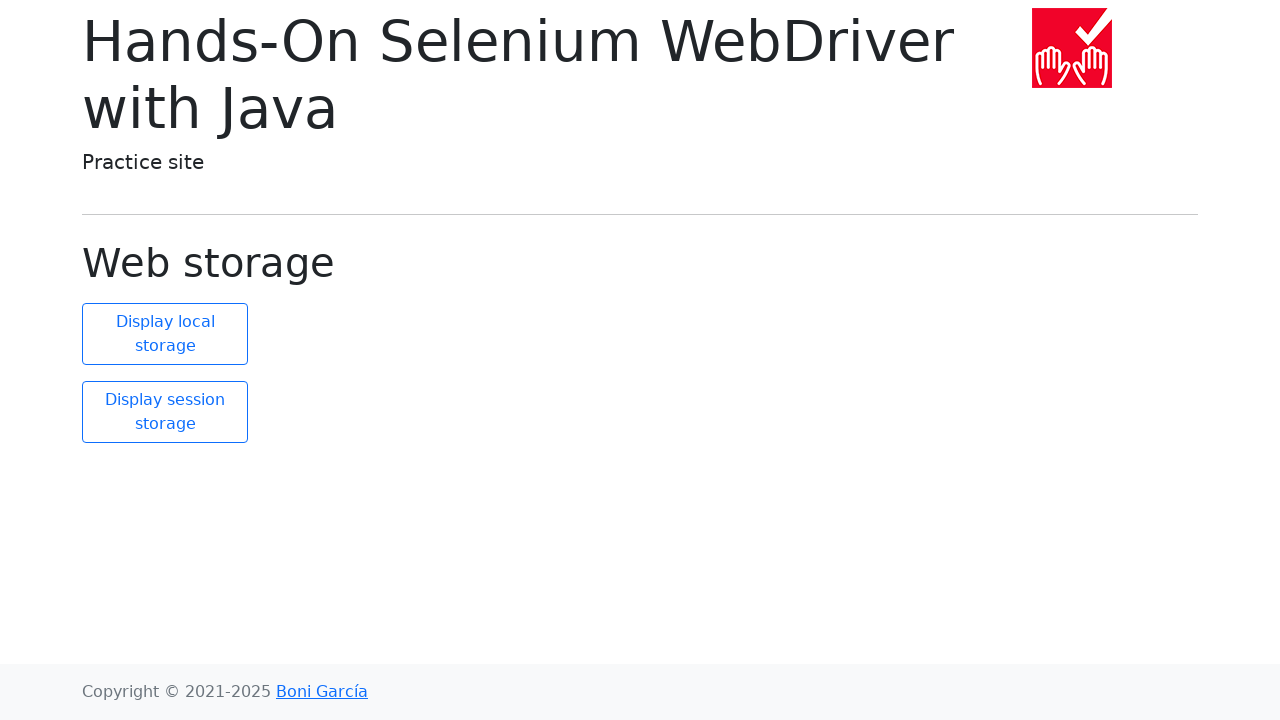

Verified page loaded with 'Web storage' heading
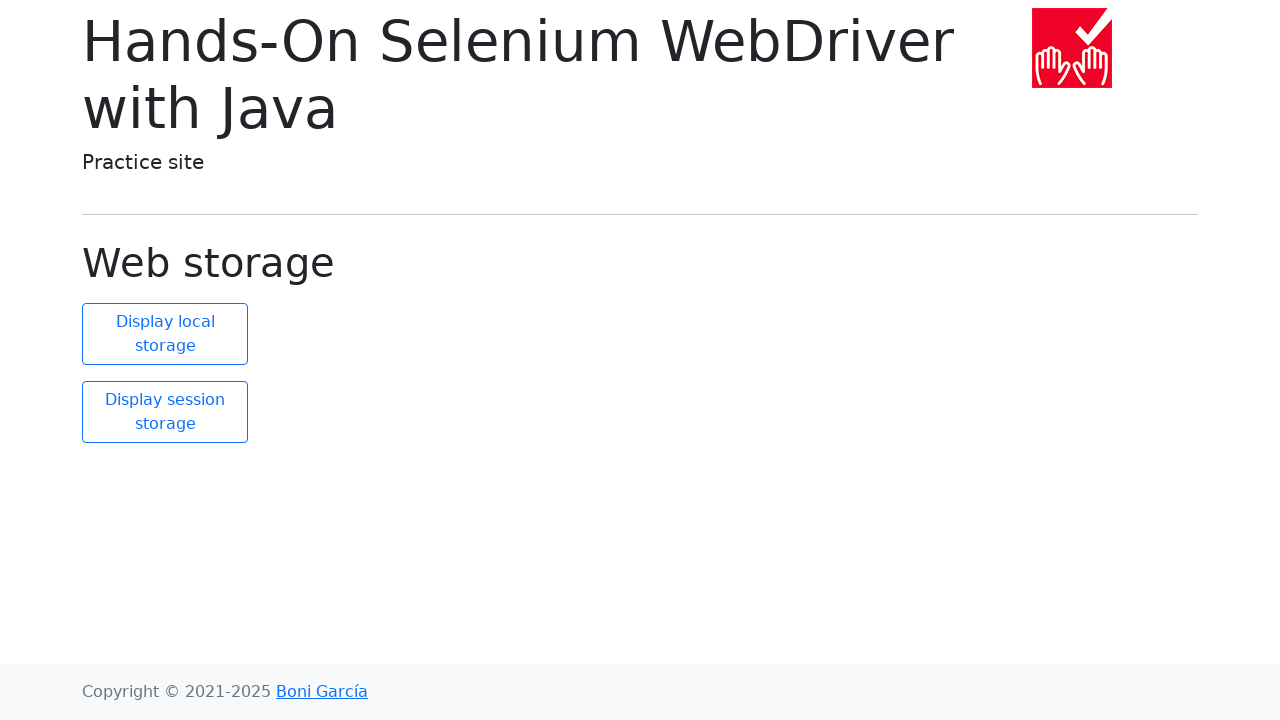

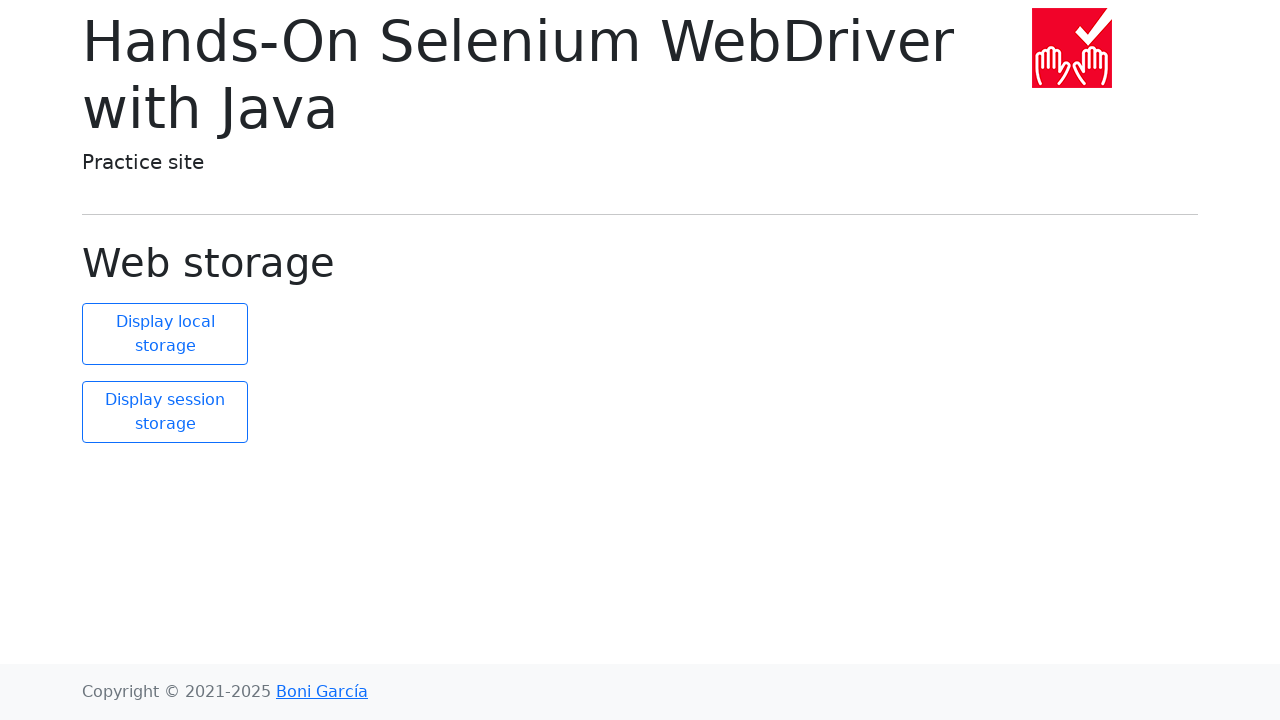